Tests the CDC flu/pneumonia mortality statistics page by waiting for the year selector dropdown to be visible and verifying it is accessible on the page.

Starting URL: https://www.cdc.gov/nchs/pressroom/sosmap/flu_pneumonia_mortality/flu_pneumonia.htm

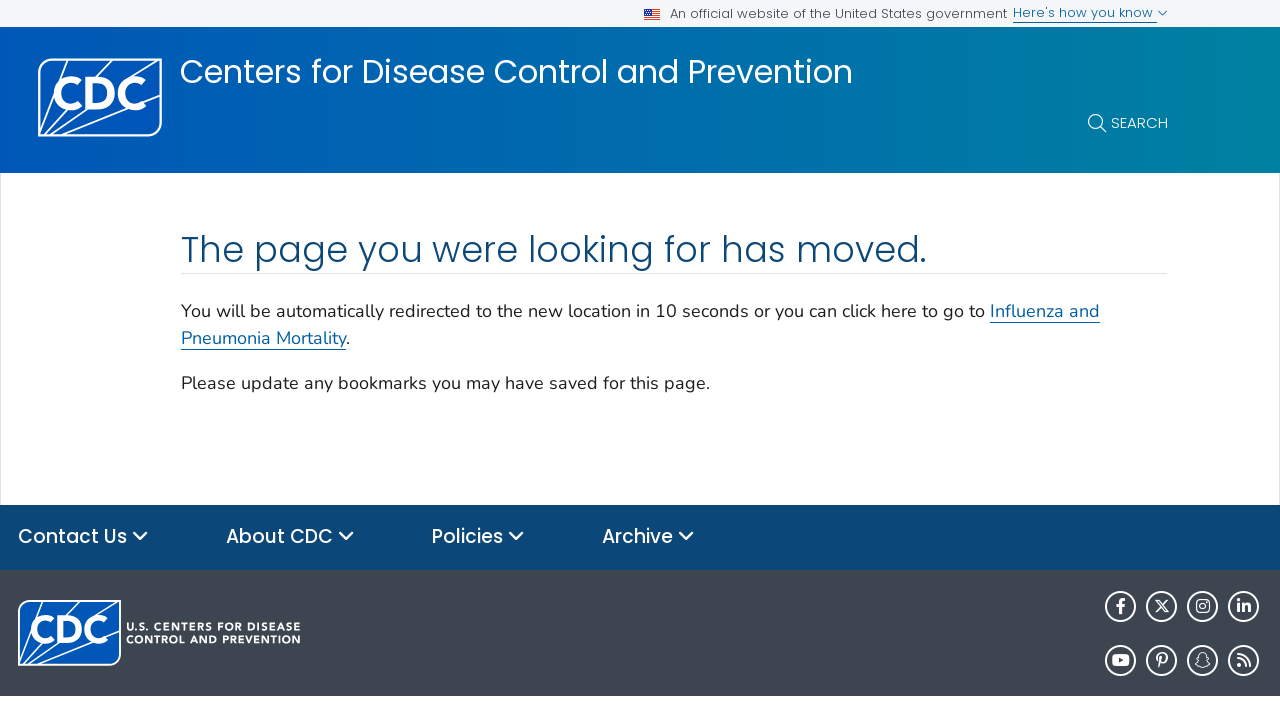

Waited for year selector dropdown to be visible
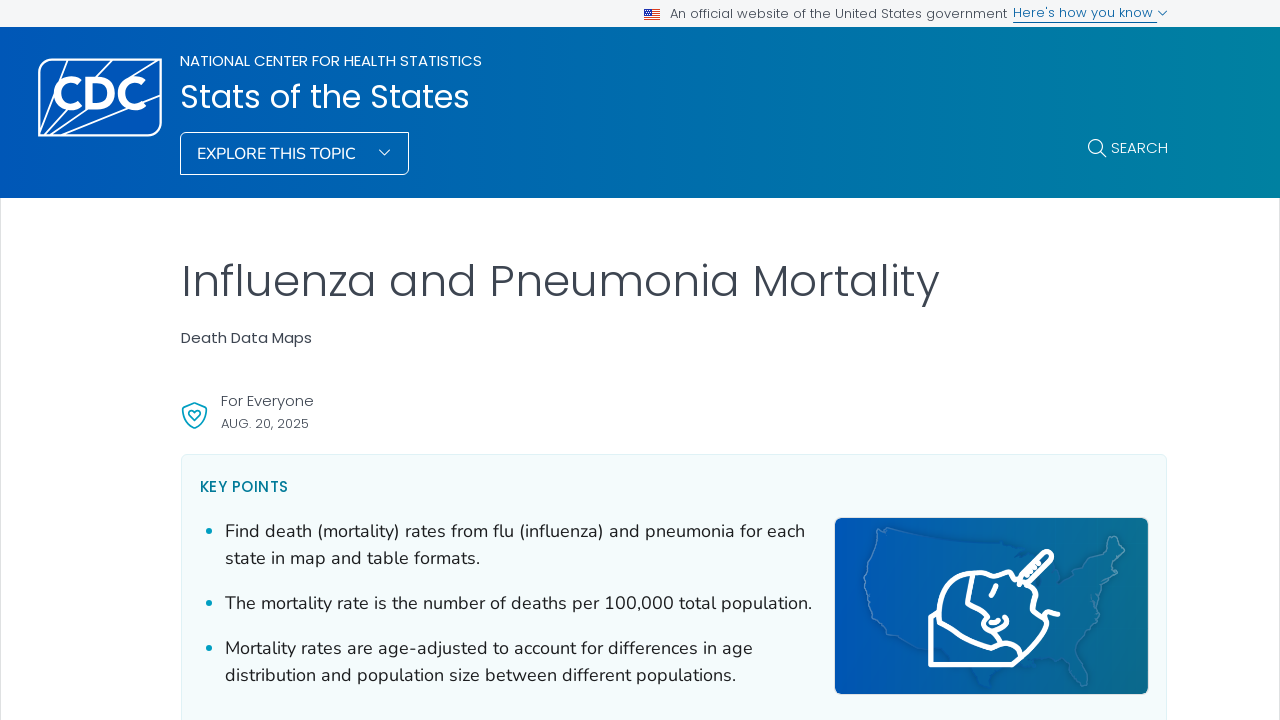

Located year selector element
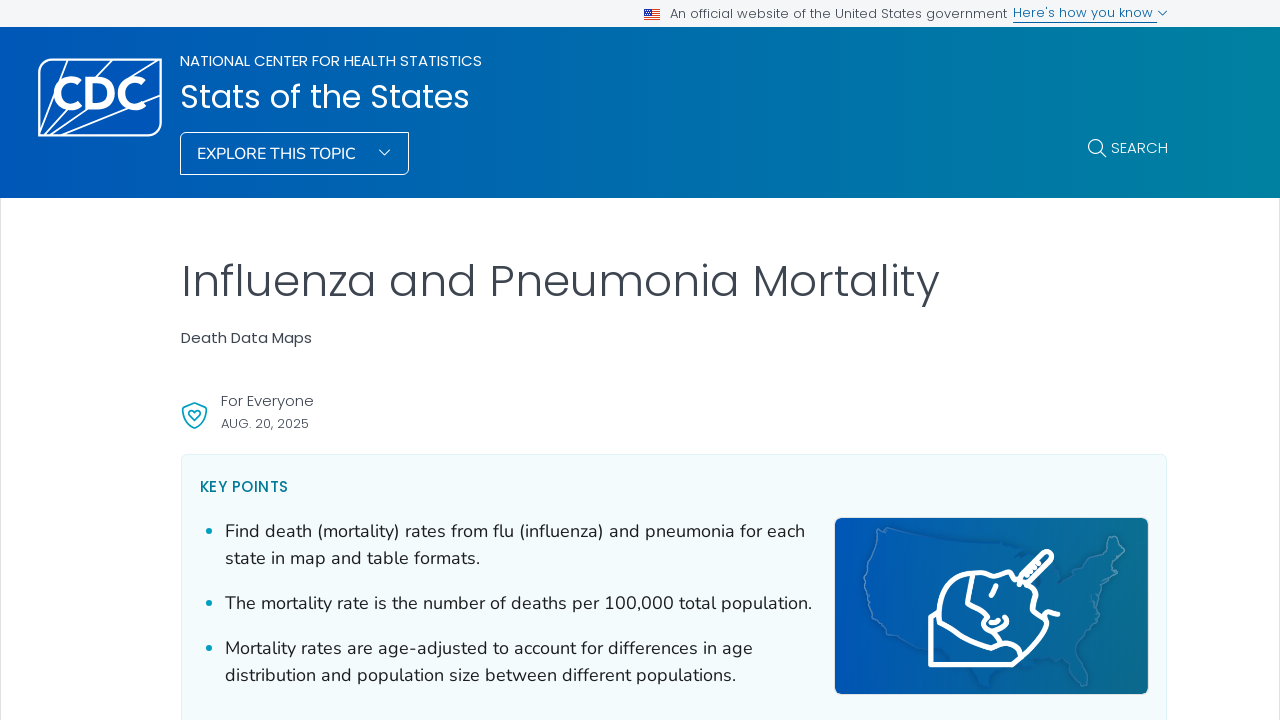

Verified year selector is visible and accessible
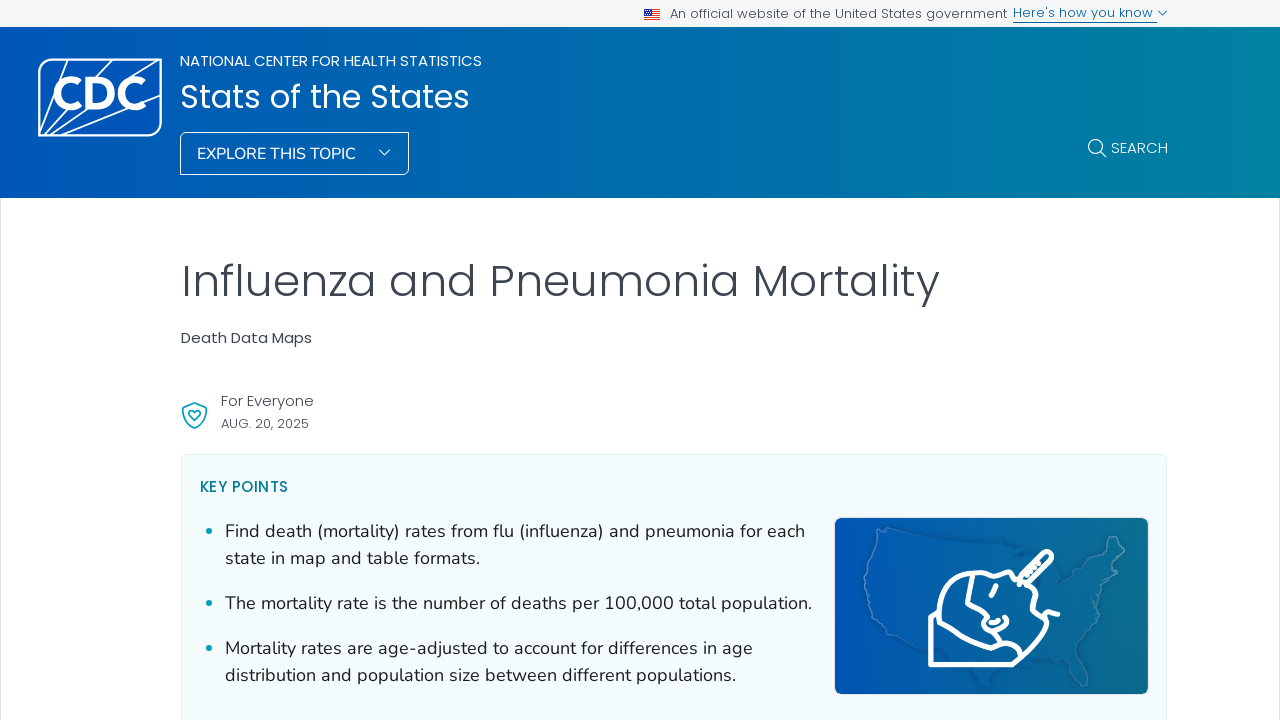

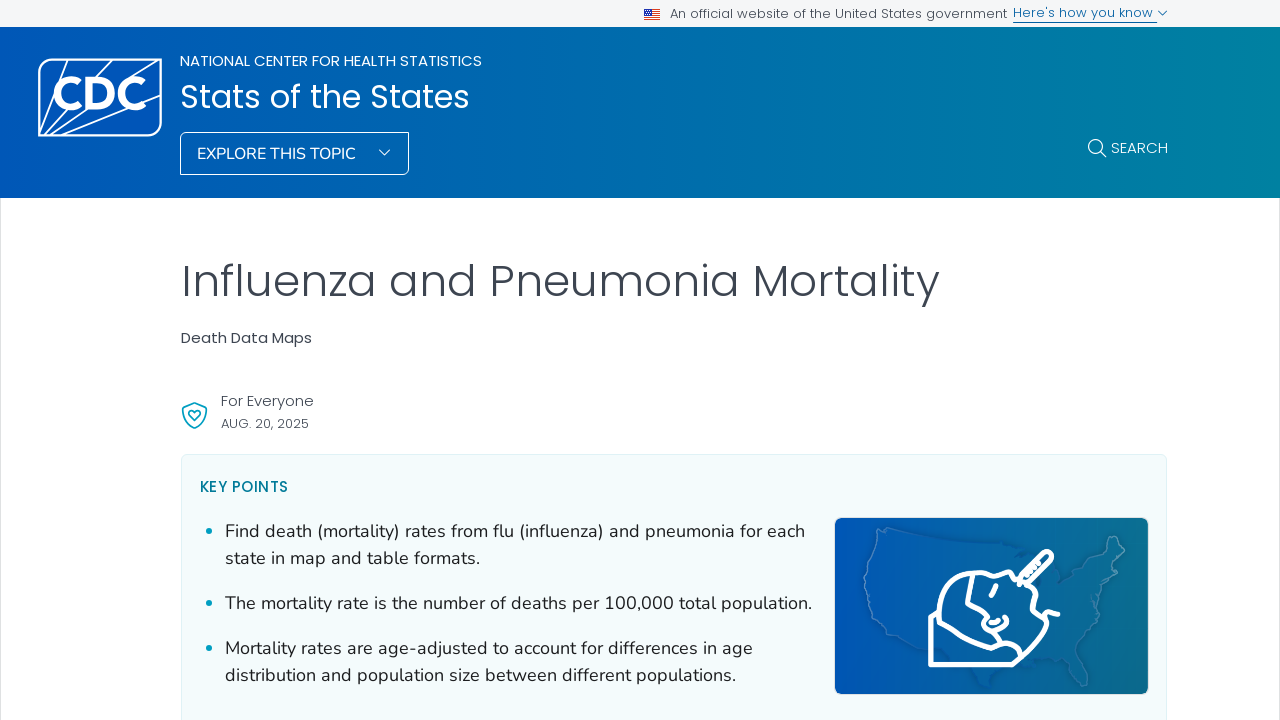